Test helper function that sets up a Chrome driver with specific options for headless browsing

Starting URL: https://www.miramarcinemas.tw/

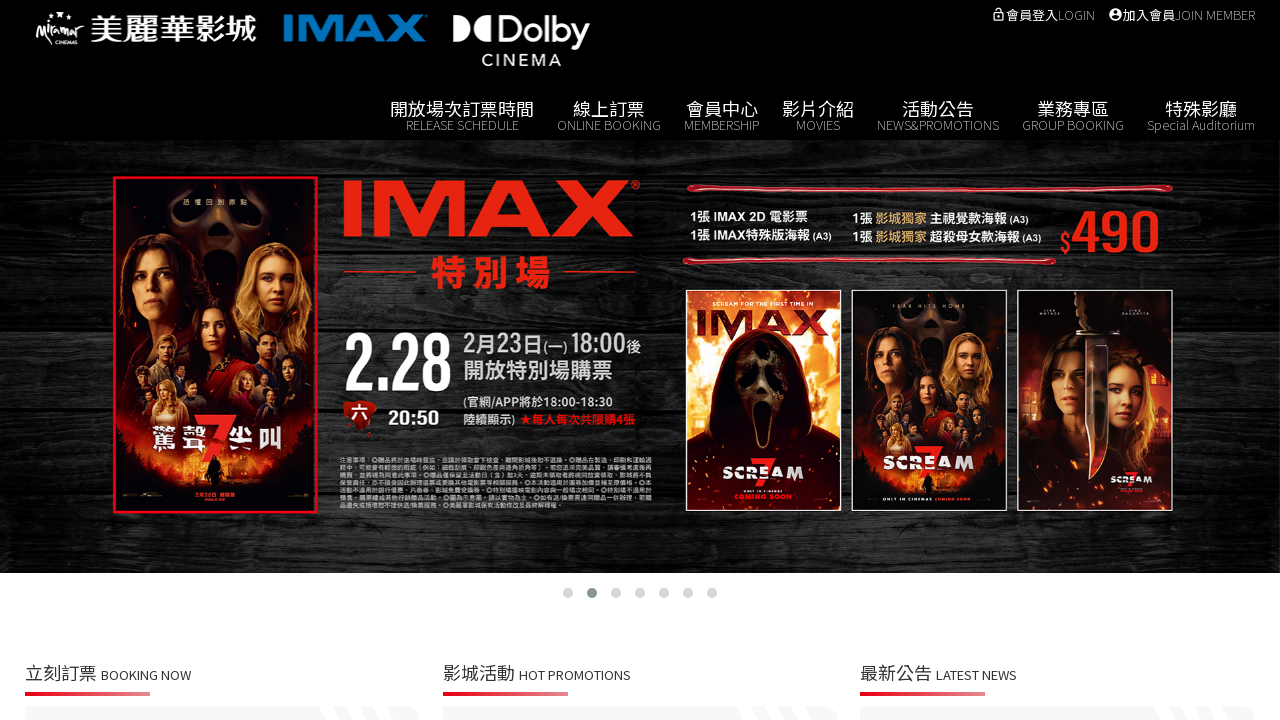

Waited 1000ms for page to stabilize
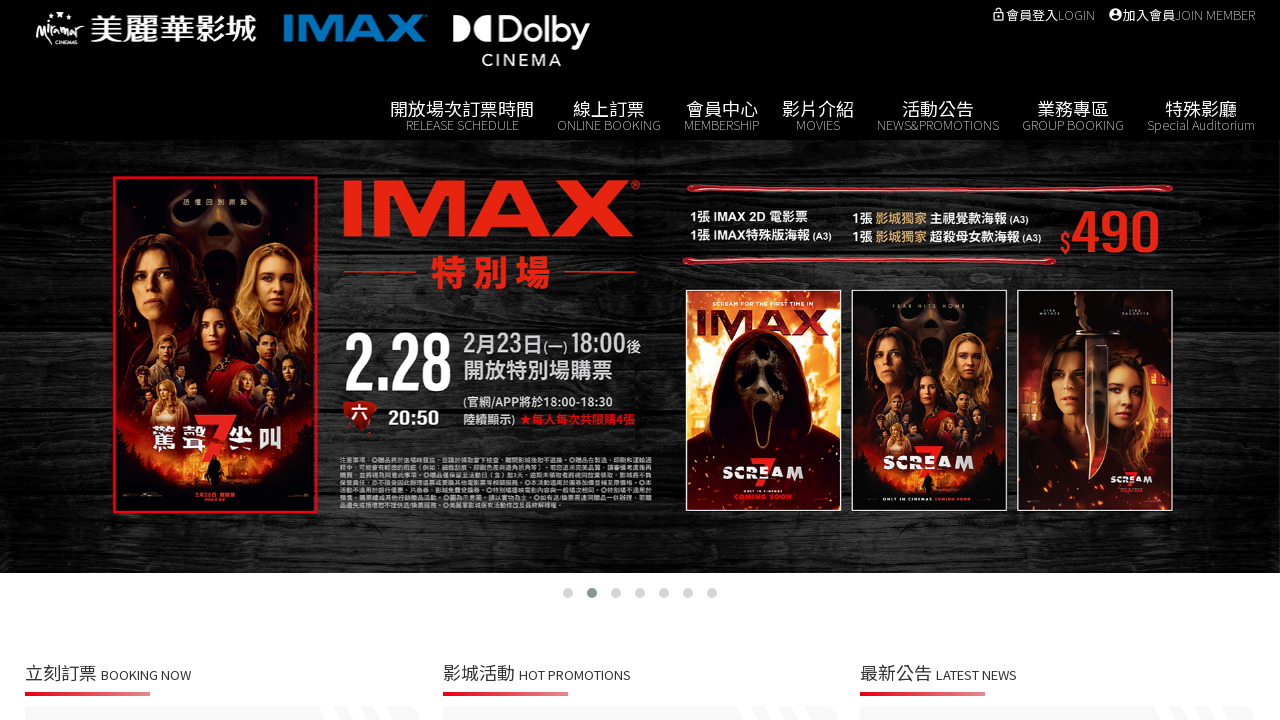

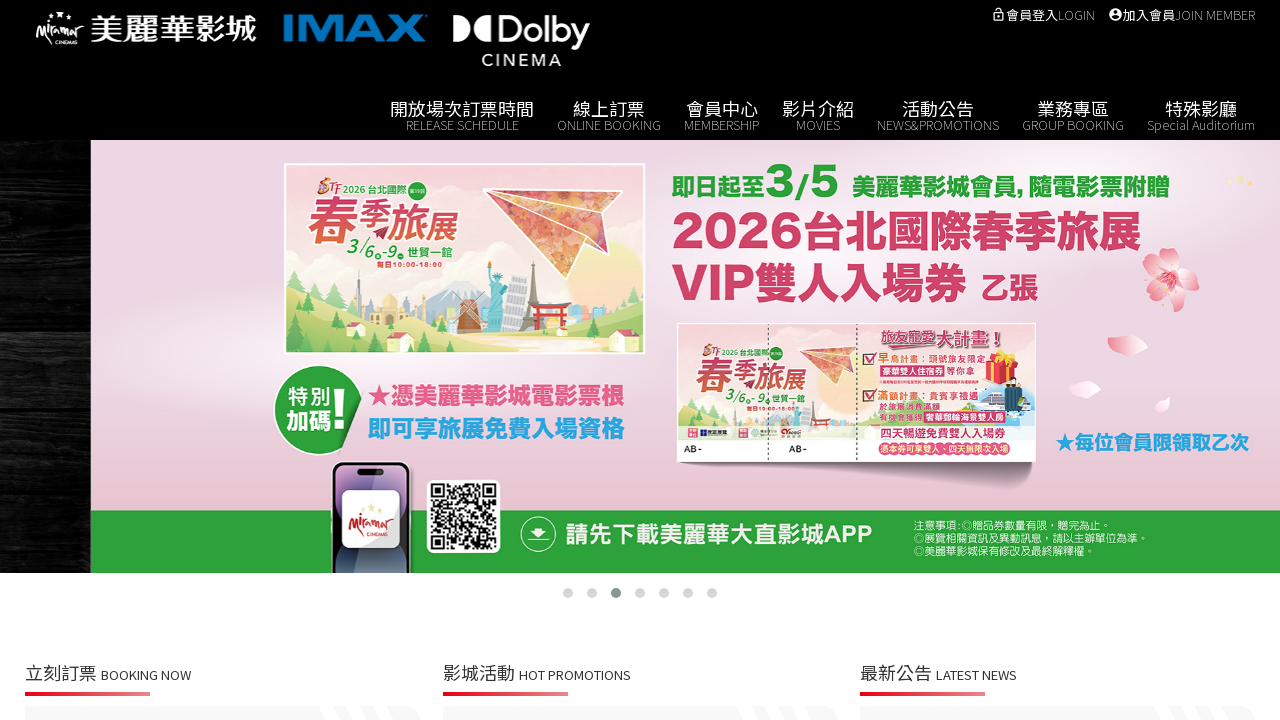